Tests that button elements exist on the home page

Starting URL: https://toneop.care/

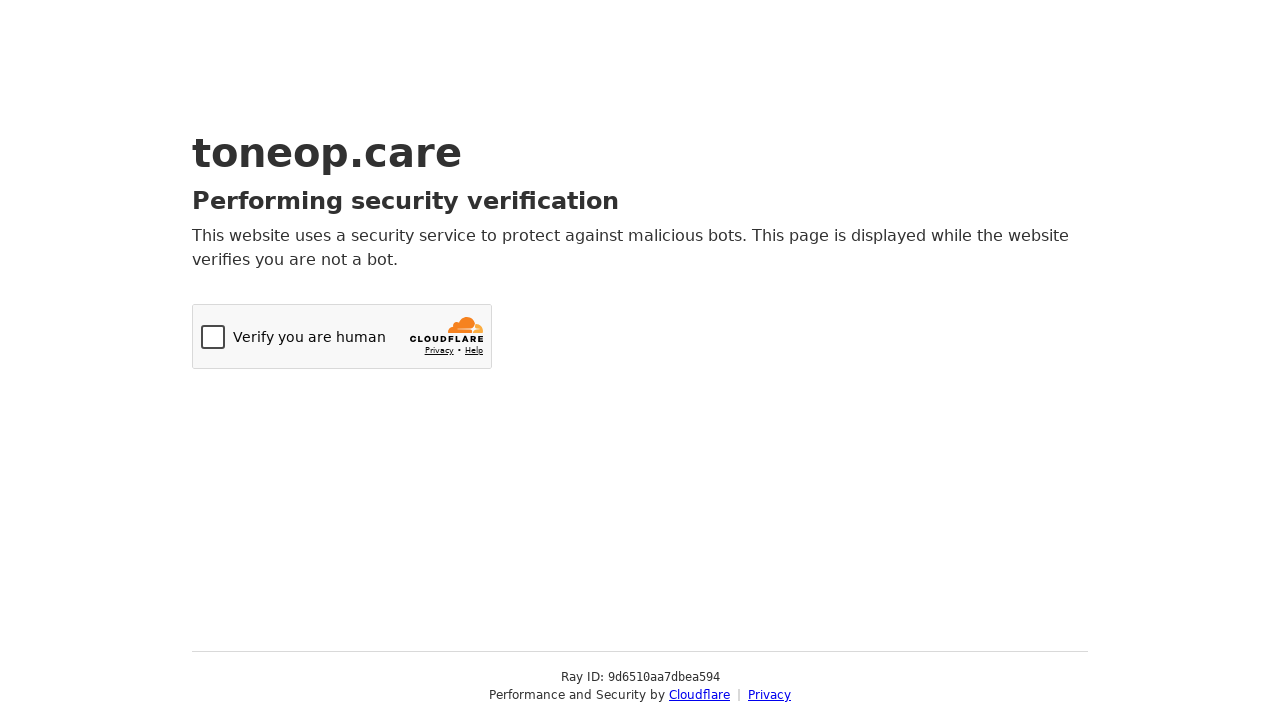

Waited for article elements to load on Hacker News newest page
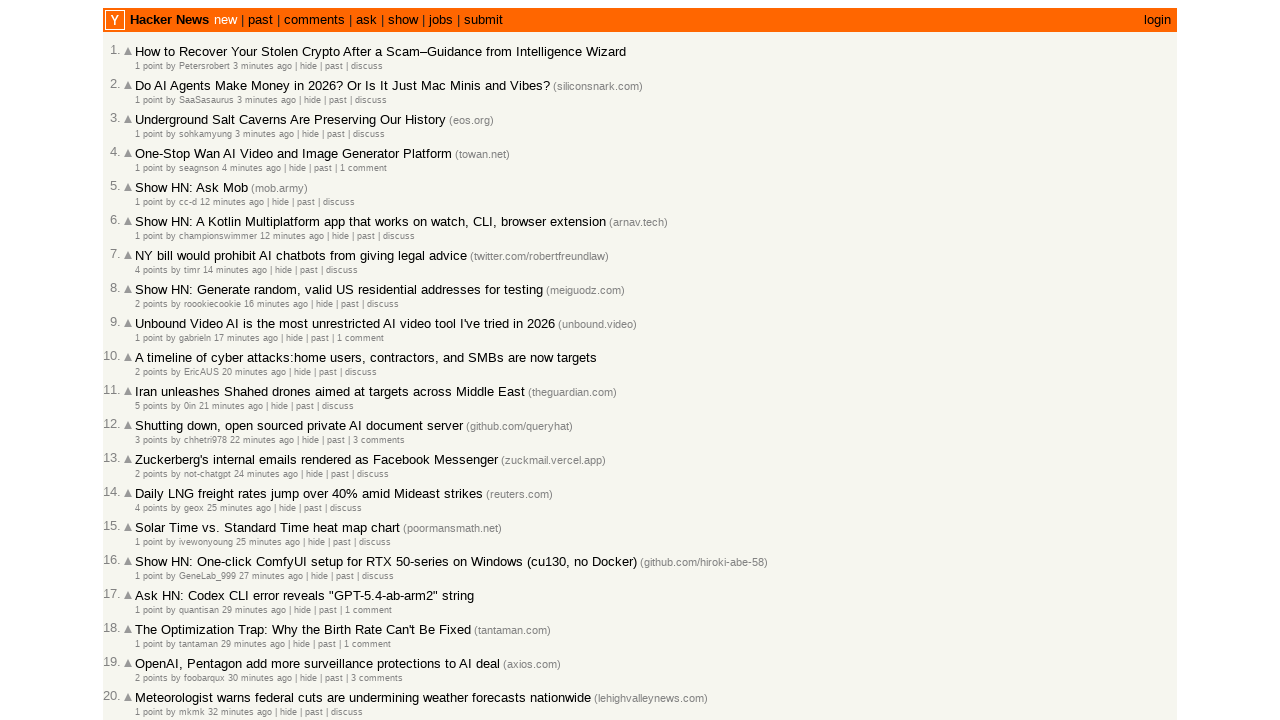

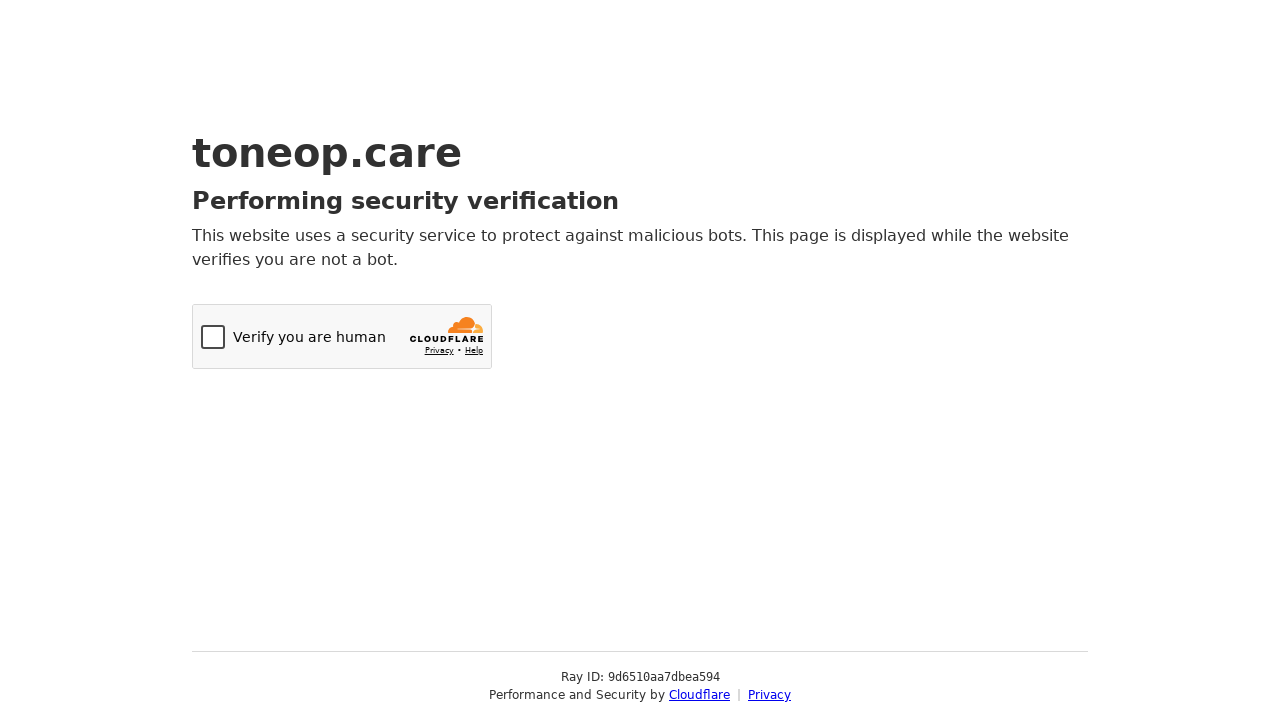